Tests sorting the Due column in descending order by clicking the column header twice

Starting URL: http://the-internet.herokuapp.com/tables

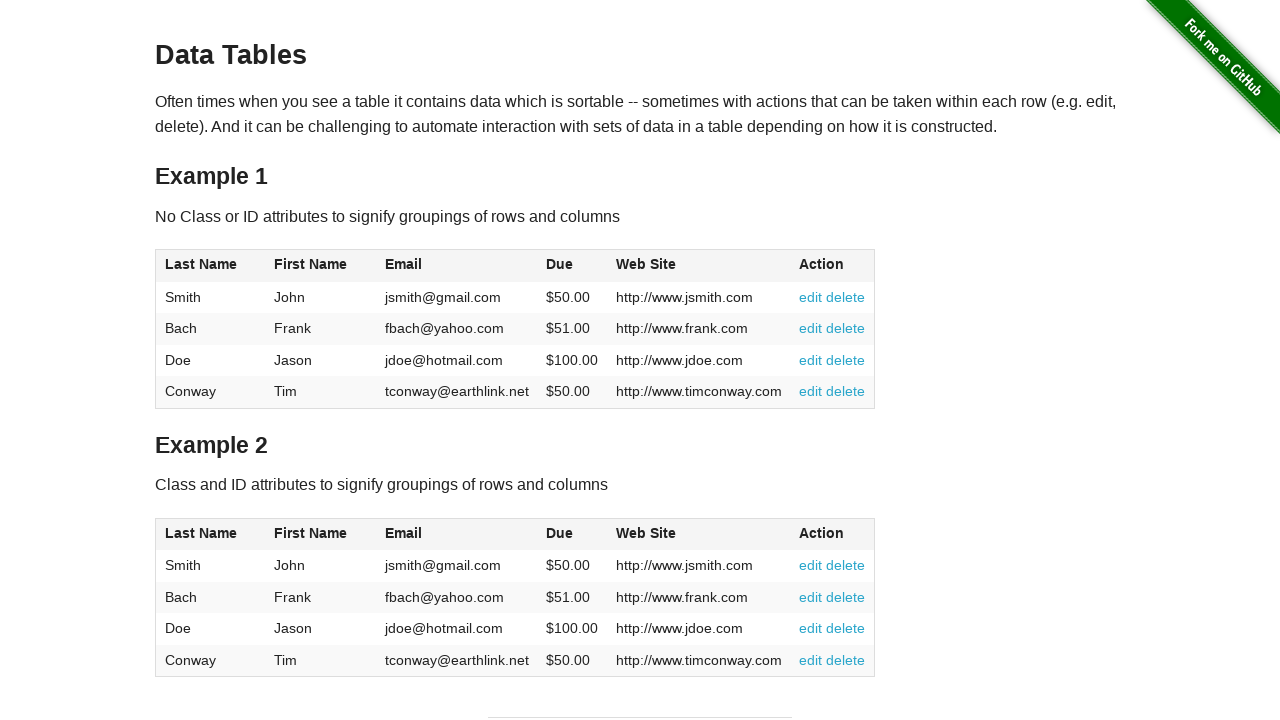

Clicked Due column header first time at (572, 266) on #table1 thead tr th:nth-of-type(4)
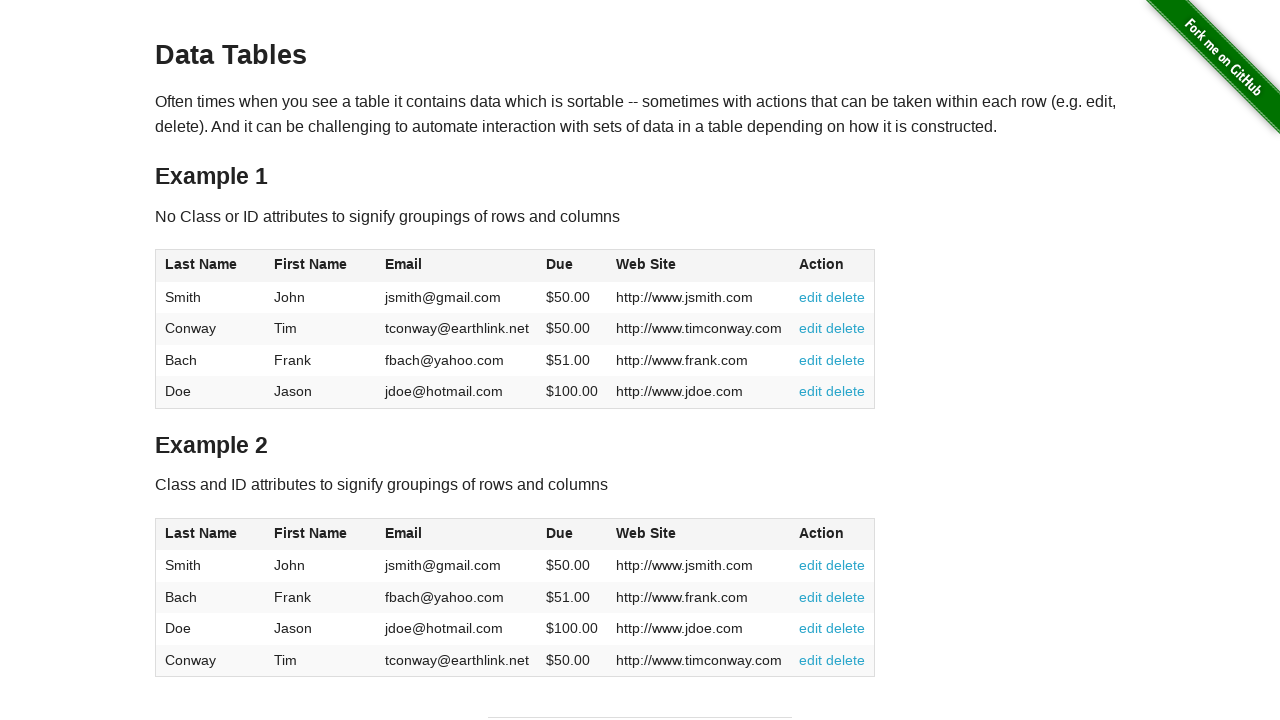

Clicked Due column header second time to sort in descending order at (572, 266) on #table1 thead tr th:nth-of-type(4)
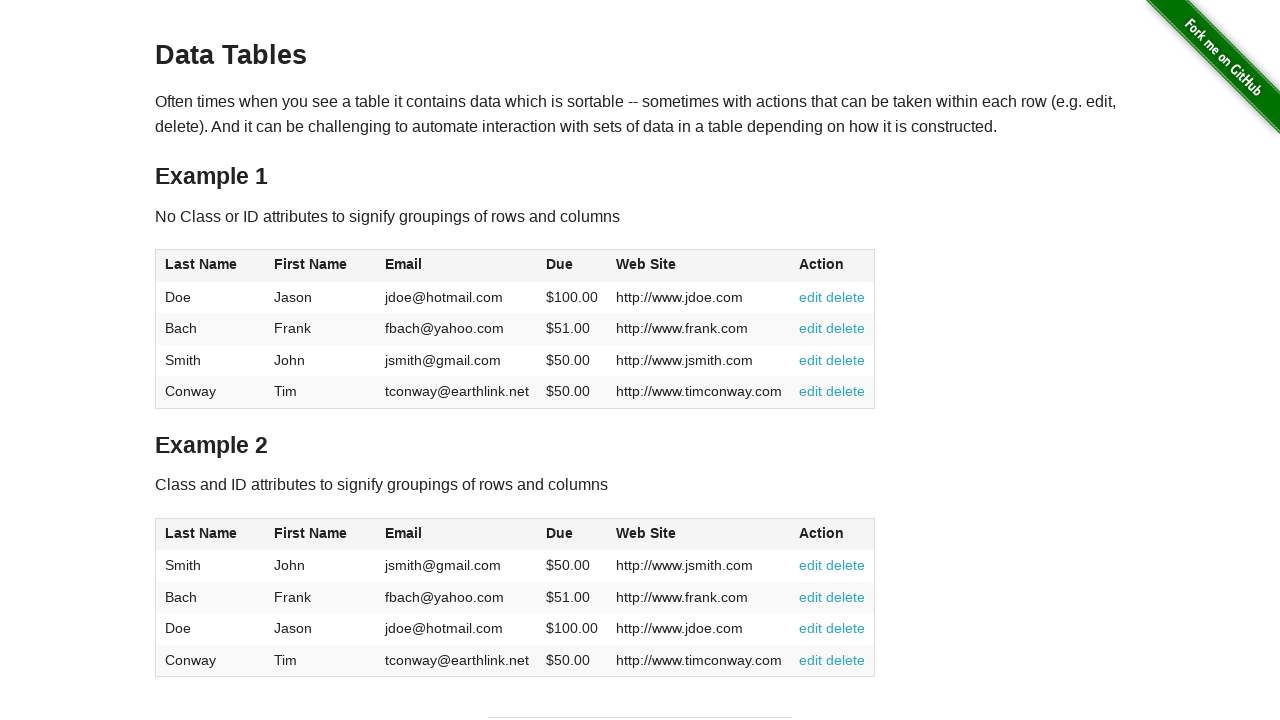

Table sorted by Due column in descending order
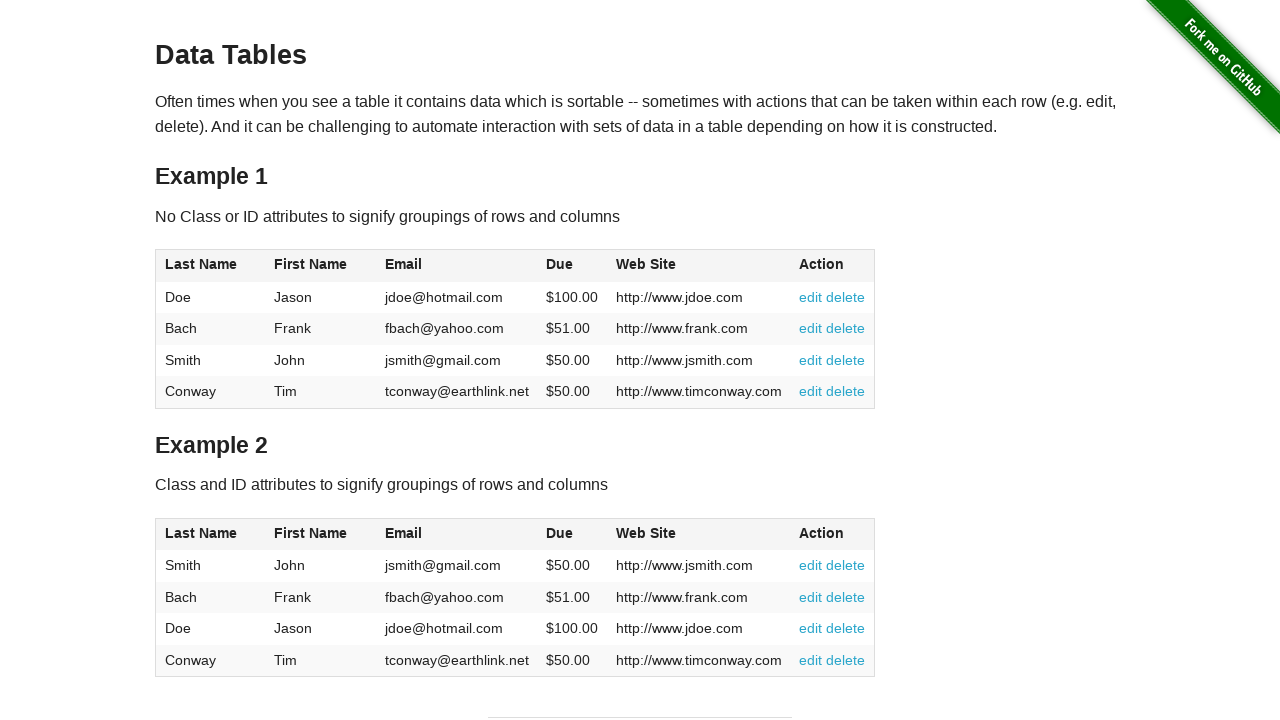

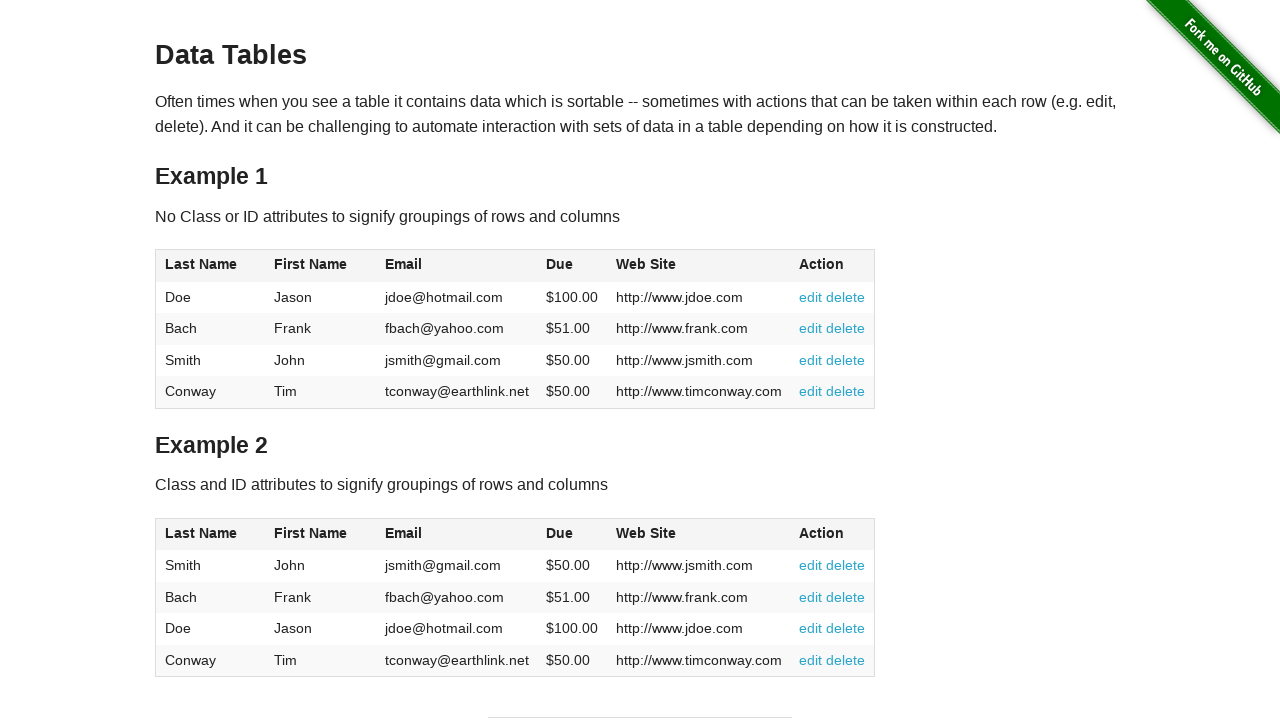